Tests the search functionality on python.org by entering a search query and submitting the search form

Starting URL: https://python.org

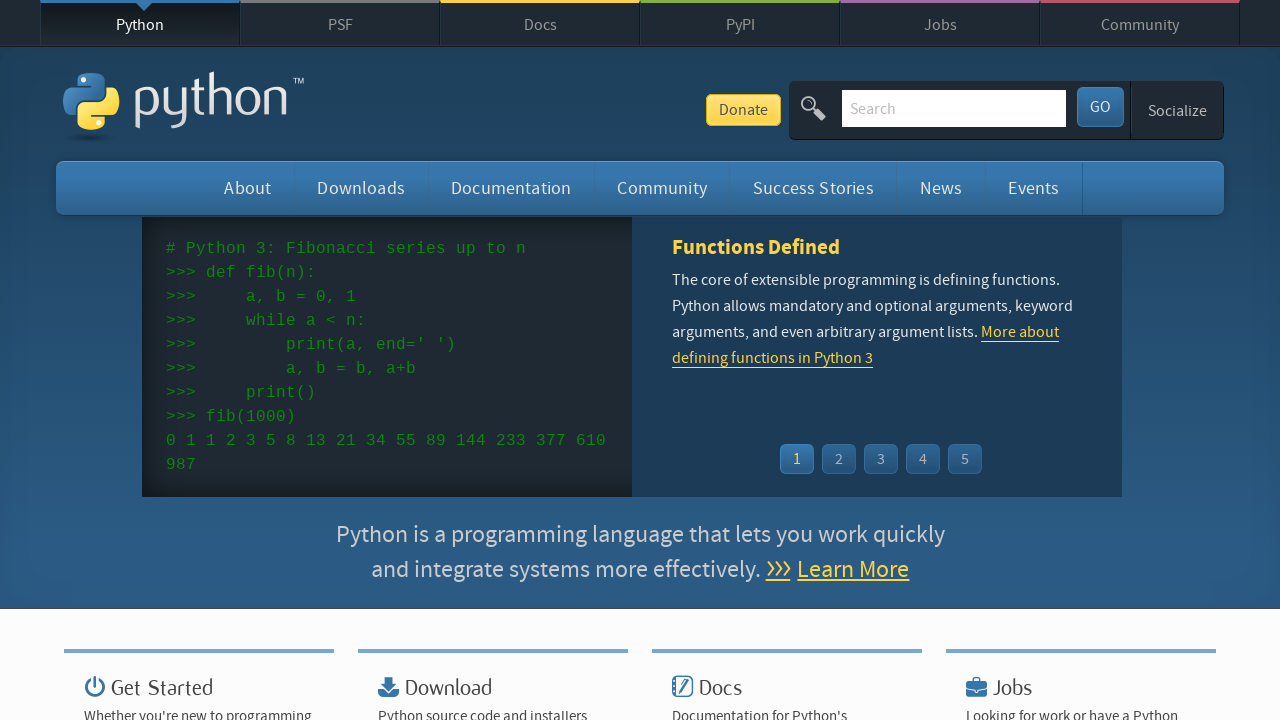

Filled search field with 'Visual Studio Code' on #id-search-field
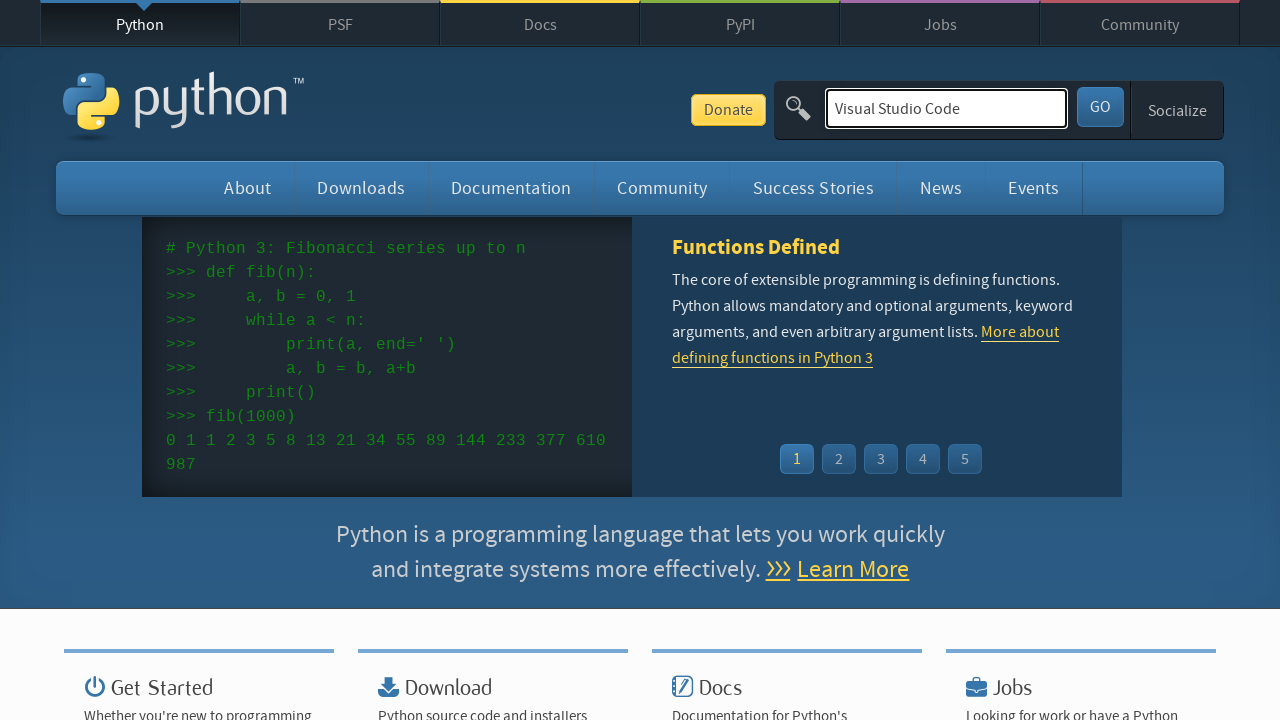

Clicked submit button to search at (1100, 107) on #submit
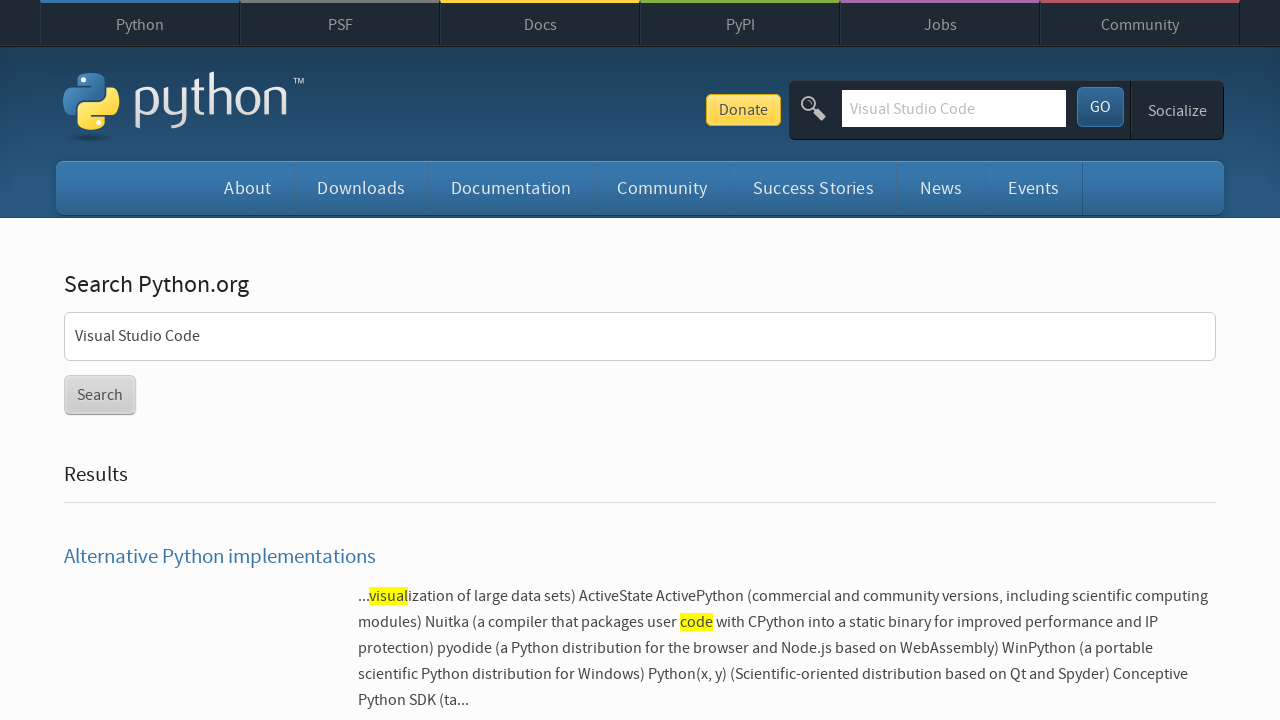

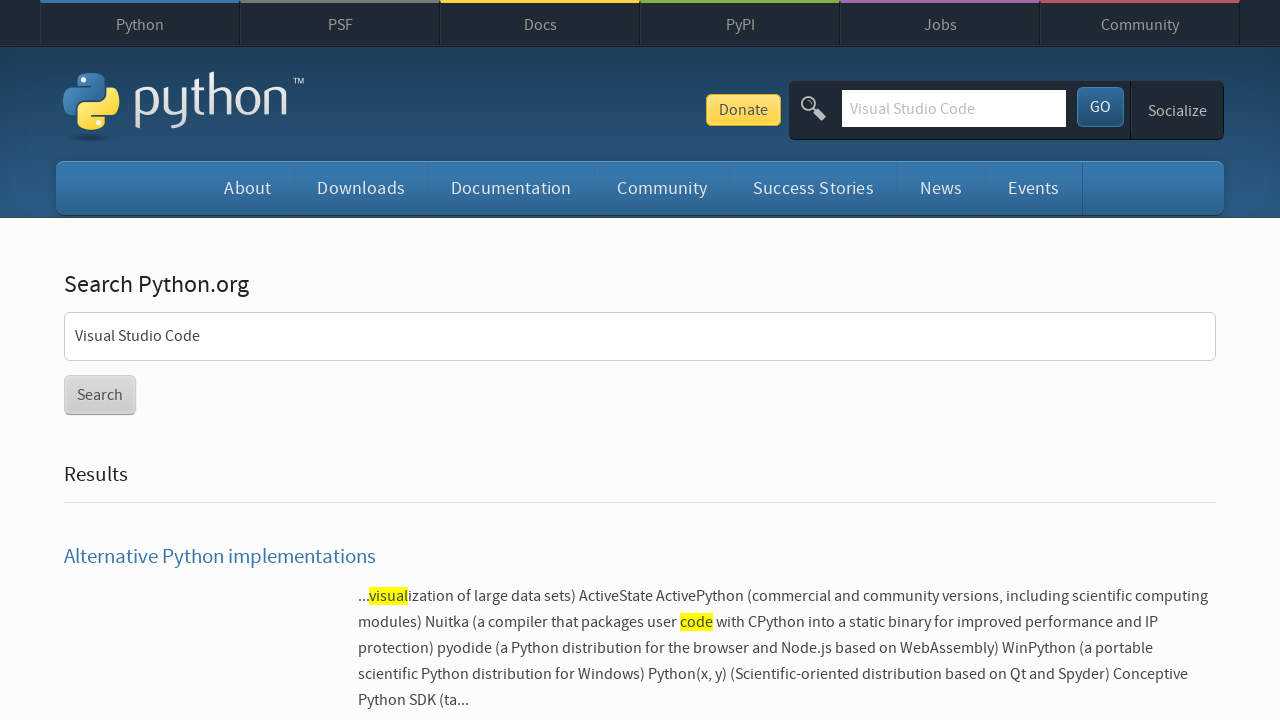